Calculates the sum of two numbers displayed on the page, selects the result from a dropdown menu, and submits the form

Starting URL: http://suninjuly.github.io/selects1.html

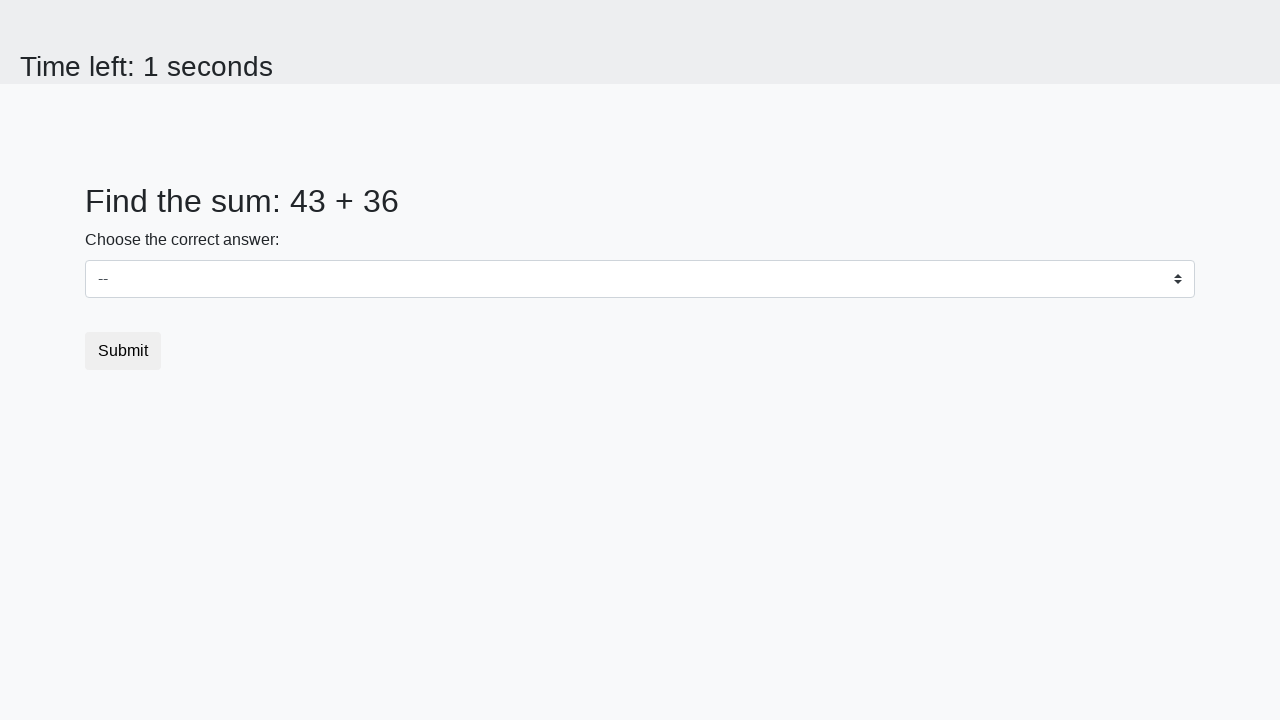

Retrieved first number from page
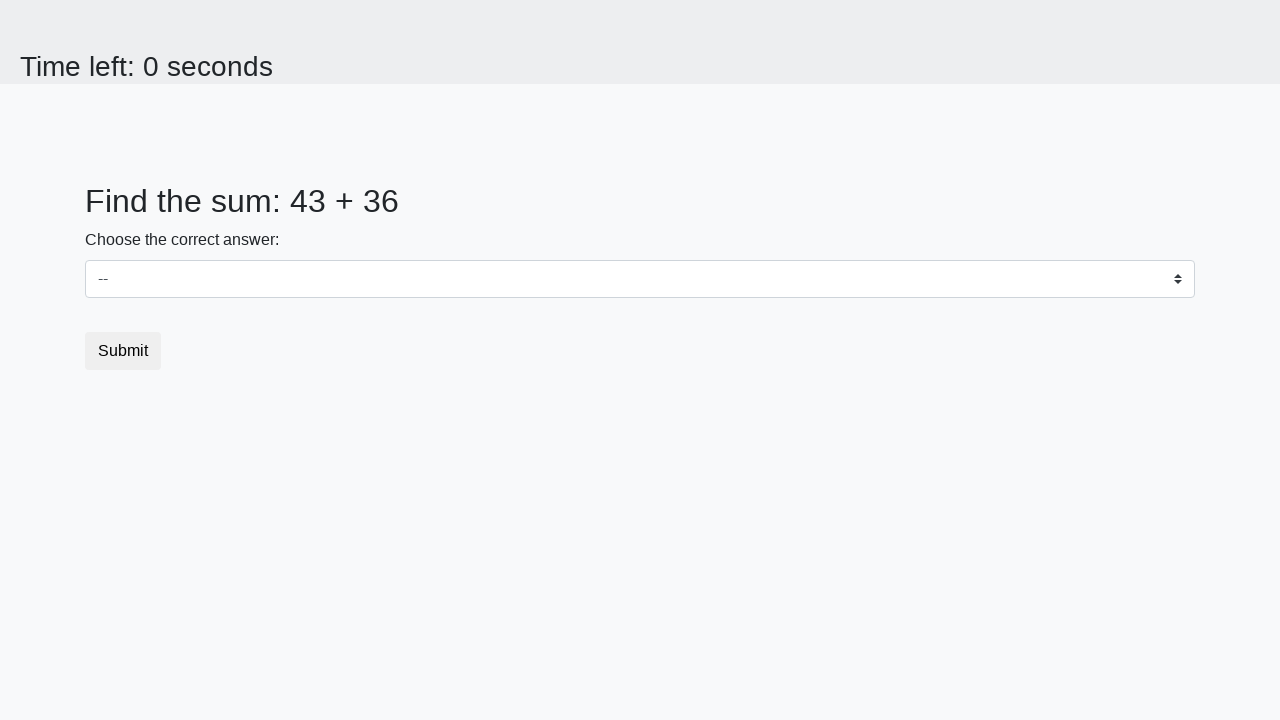

Retrieved second number from page
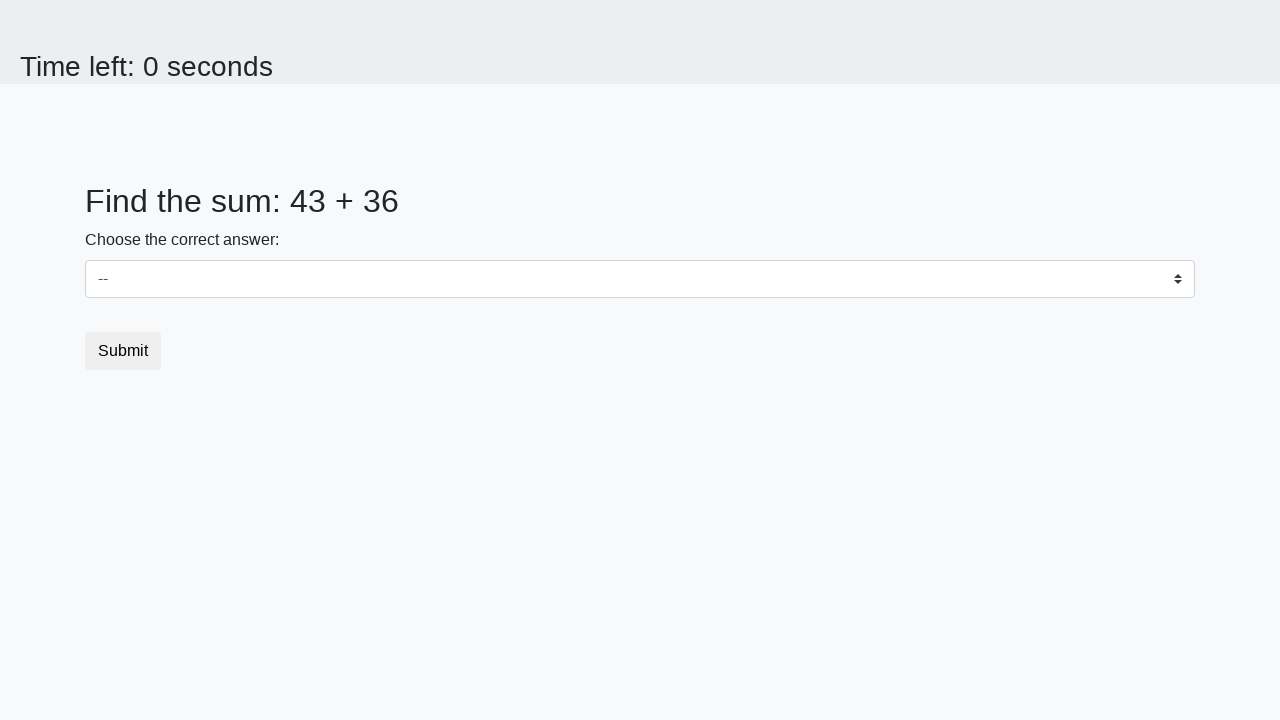

Calculated sum: 43 + 36 = 79
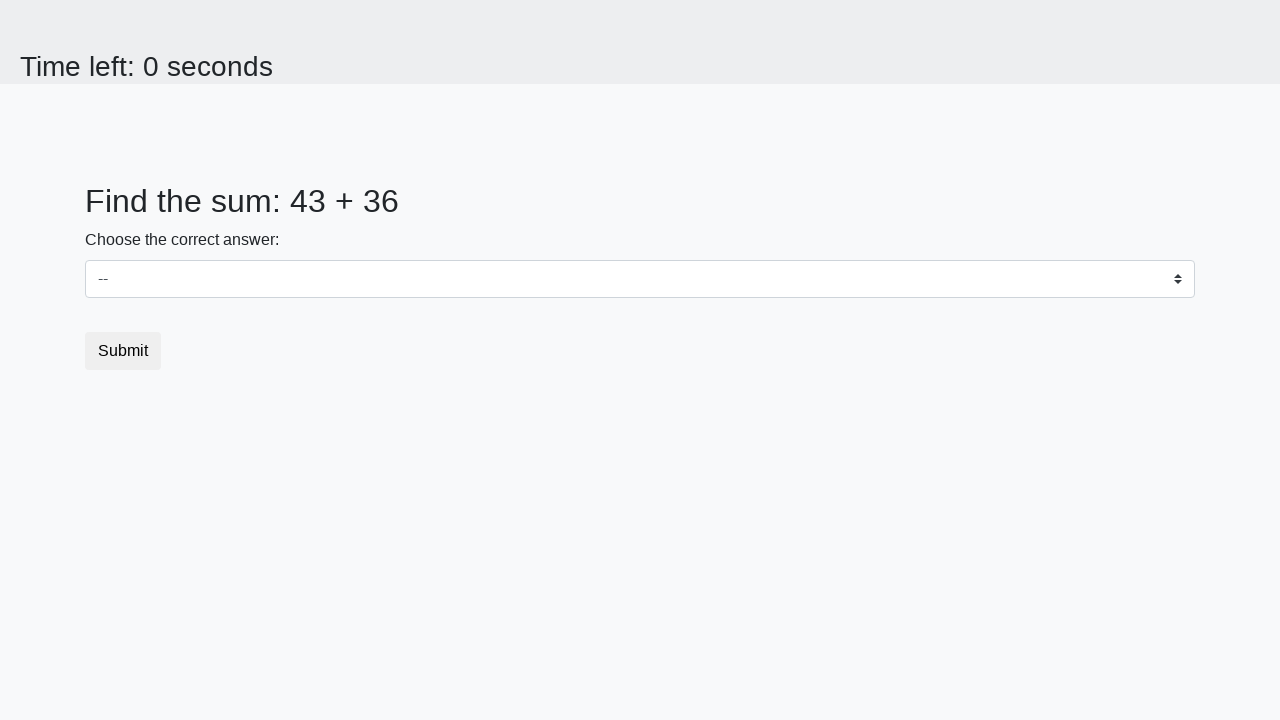

Selected 79 from dropdown menu on select
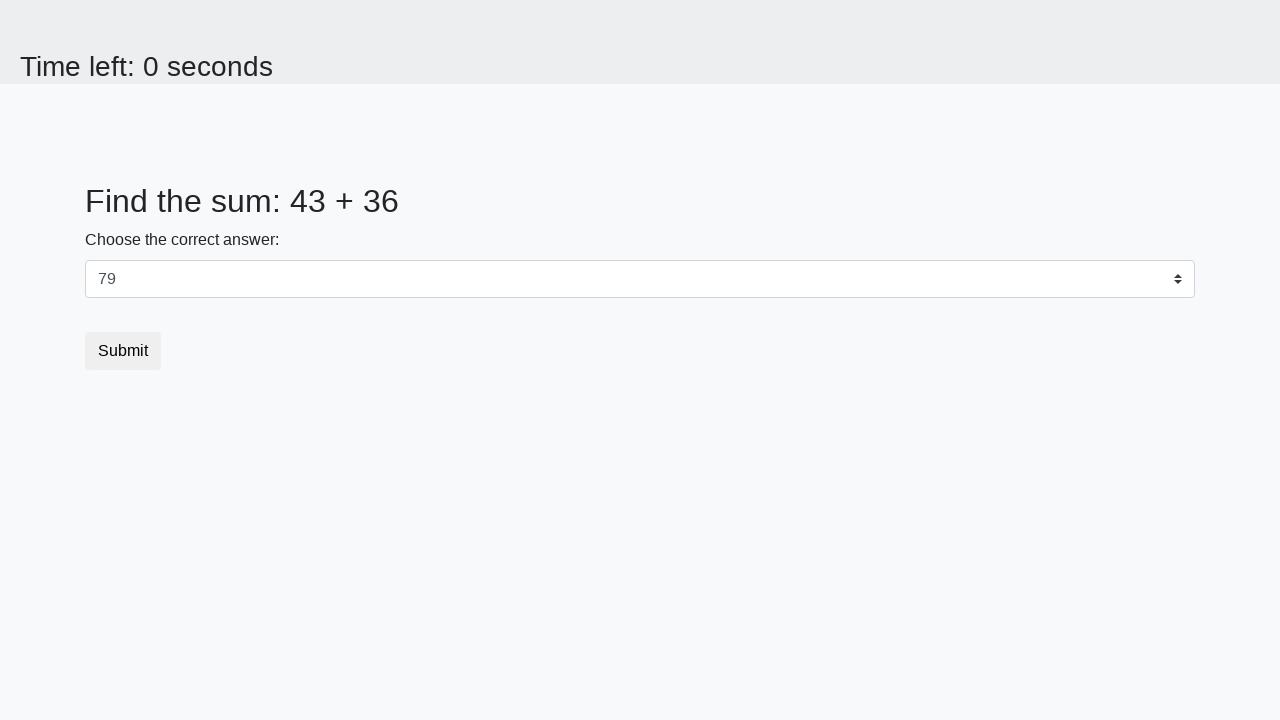

Clicked submit button at (123, 351) on button.btn.btn-default
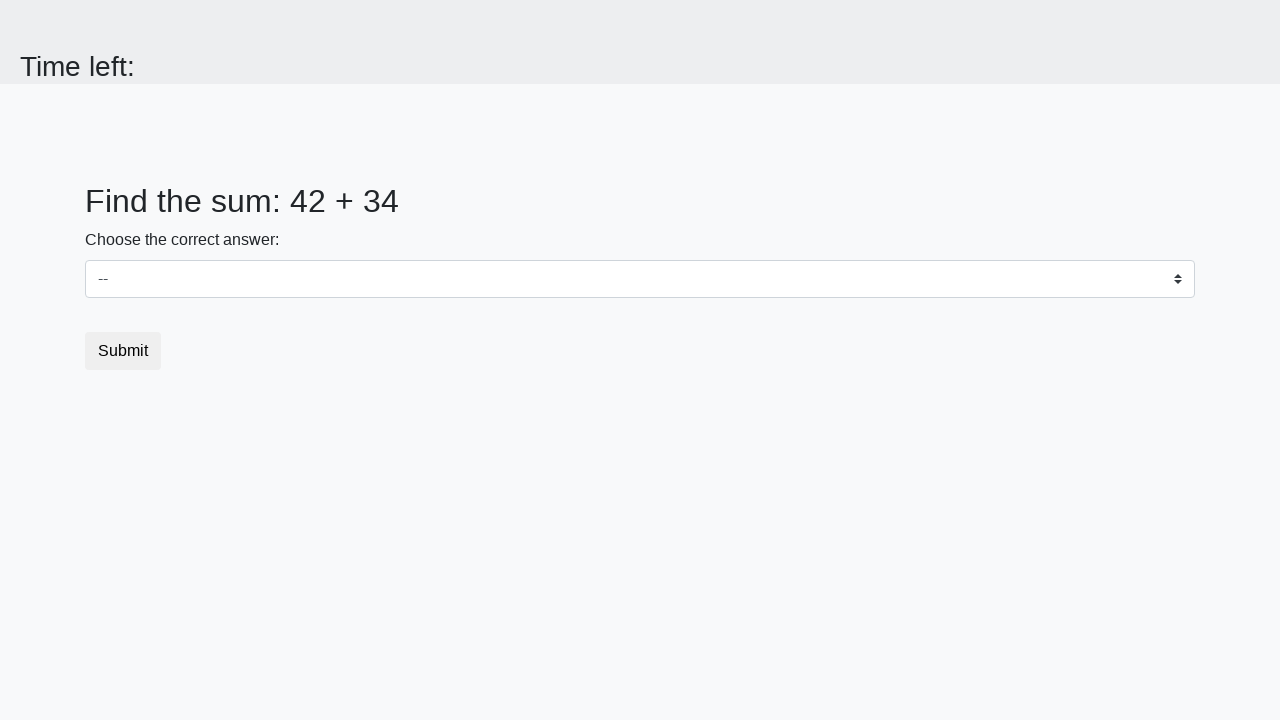

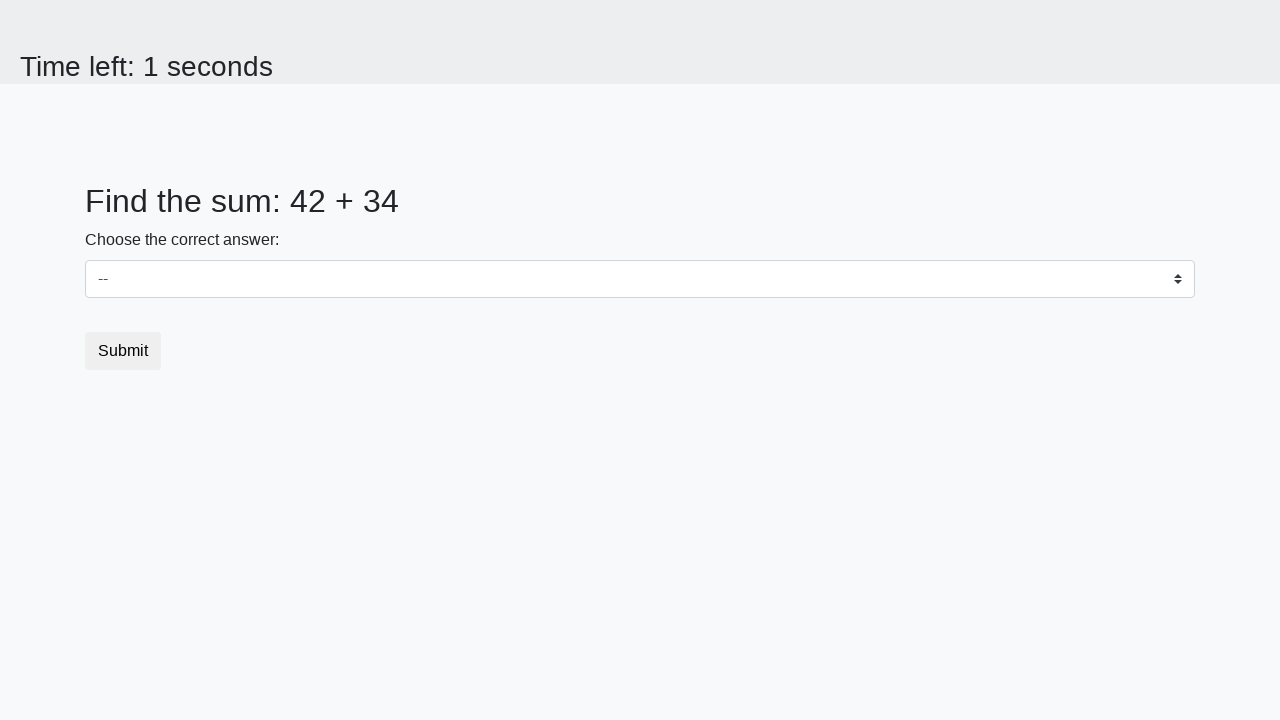